Tests an interactive page that requires waiting for a price to change to $100, then clicking a book button, calculating a mathematical value based on displayed input, and submitting the answer

Starting URL: http://suninjuly.github.io/explicit_wait2.html

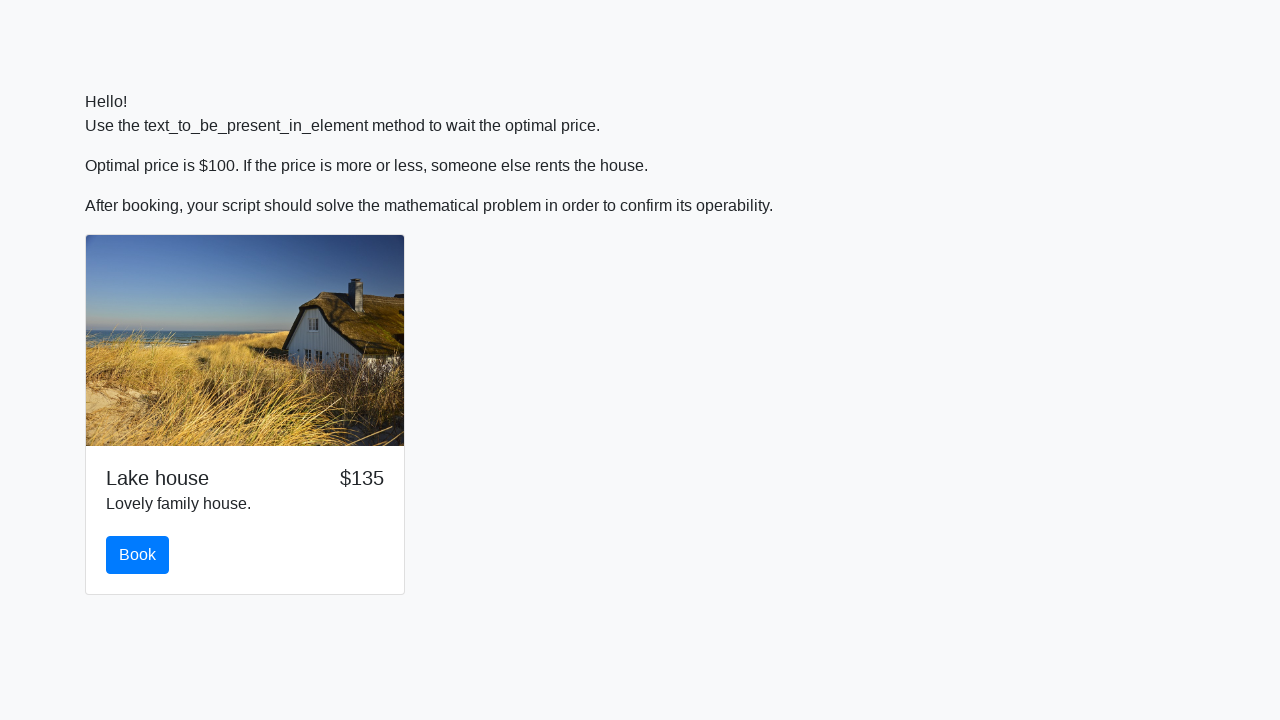

Waited for price to change to $100
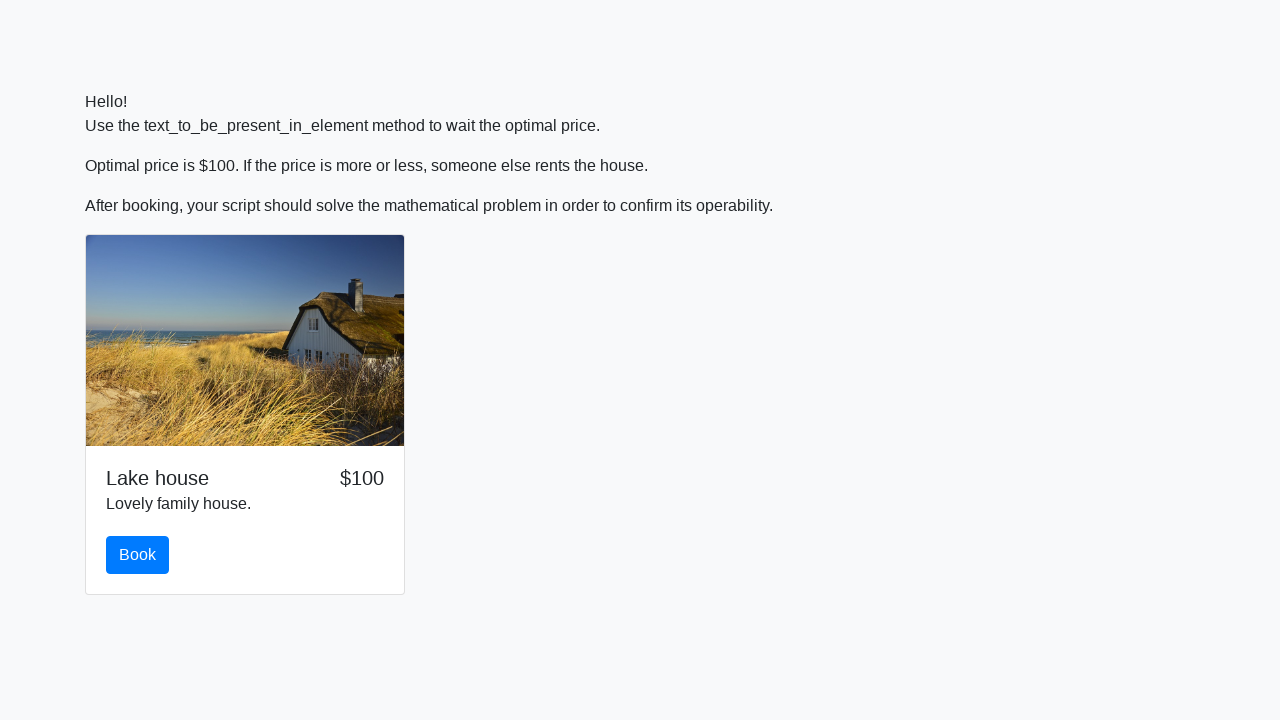

Clicked the book button at (138, 555) on #book
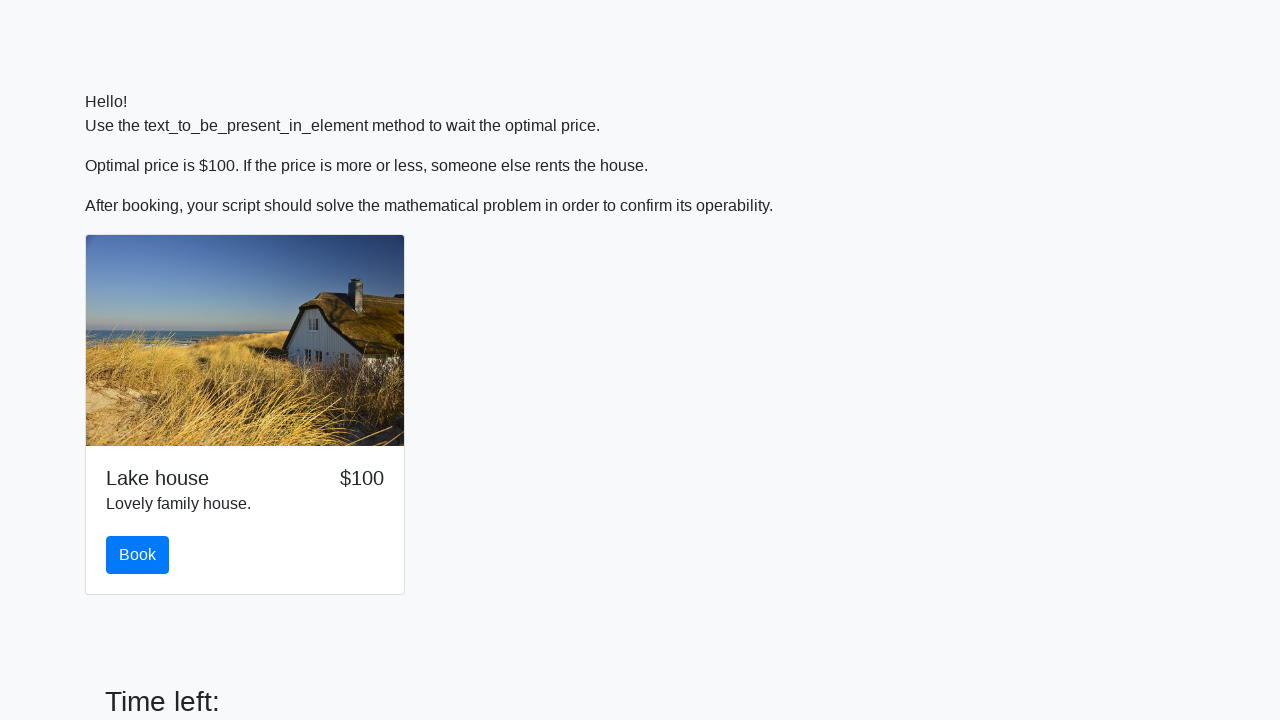

Retrieved input value: 406
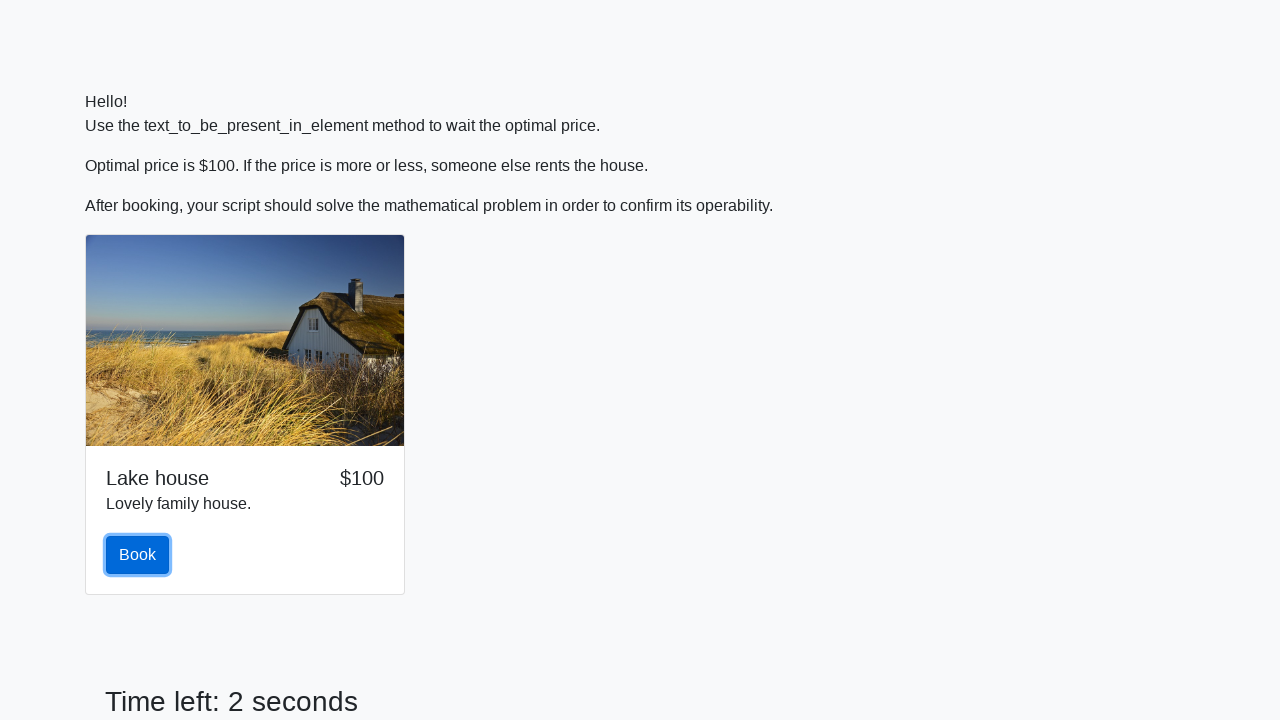

Calculated answer: 2.084804456456706 using formula log(abs(12*sin(406)))
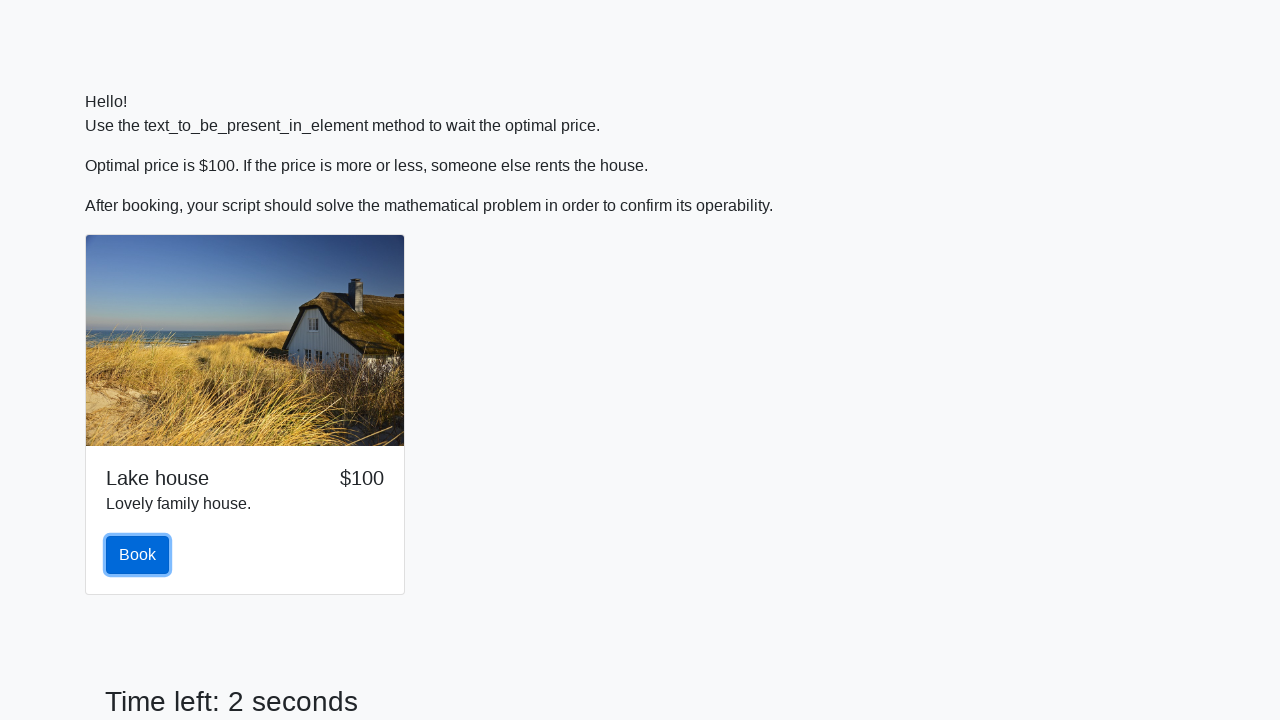

Filled answer field with calculated value: 2.084804456456706 on #answer
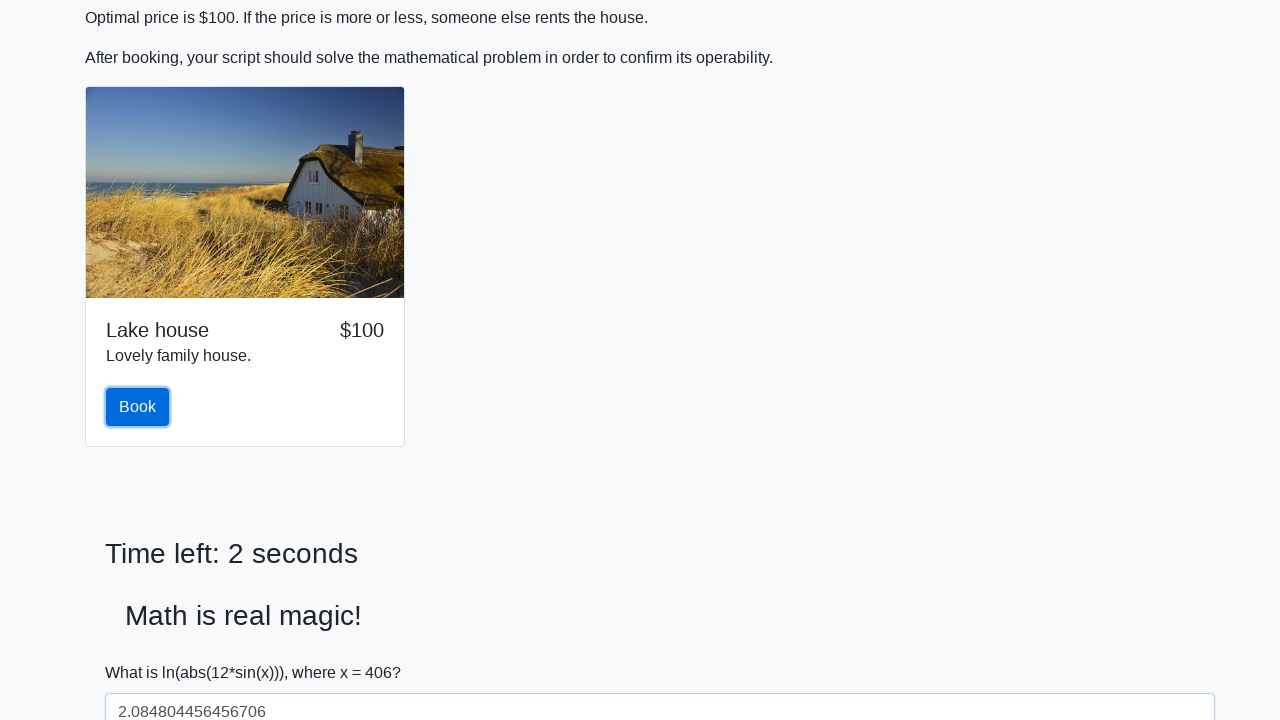

Clicked the solve button to submit answer at (143, 651) on #solve
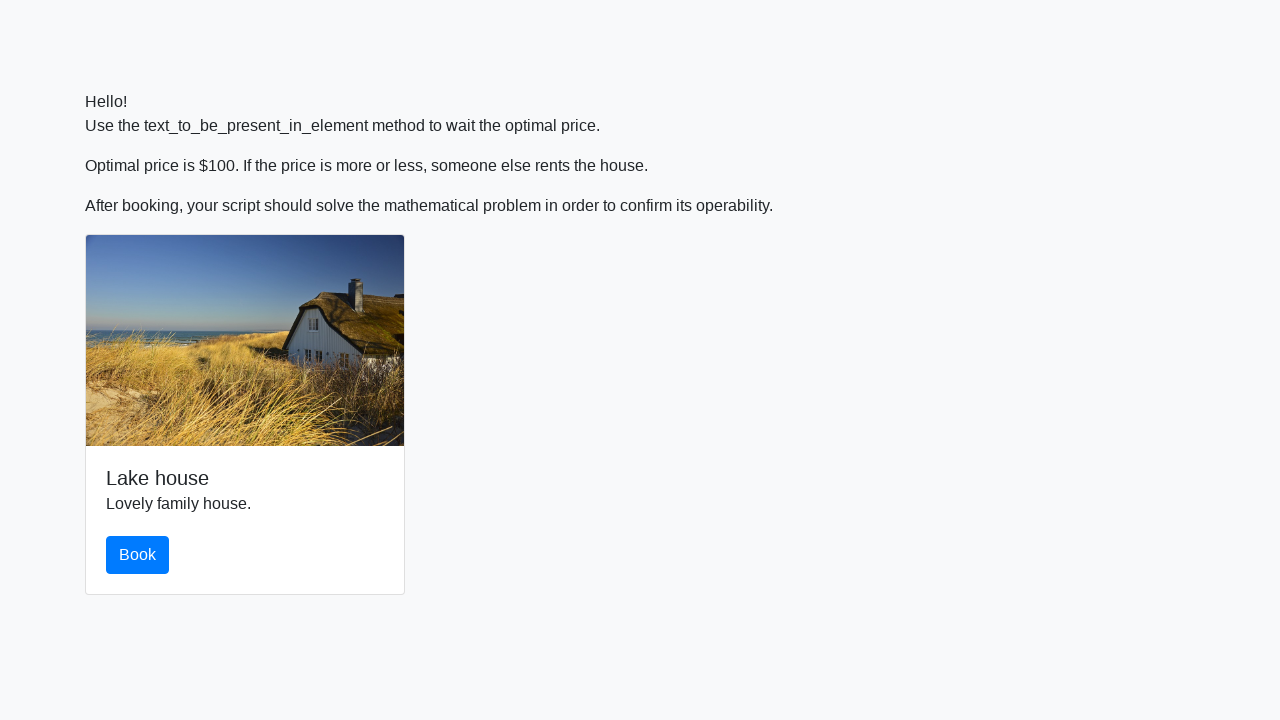

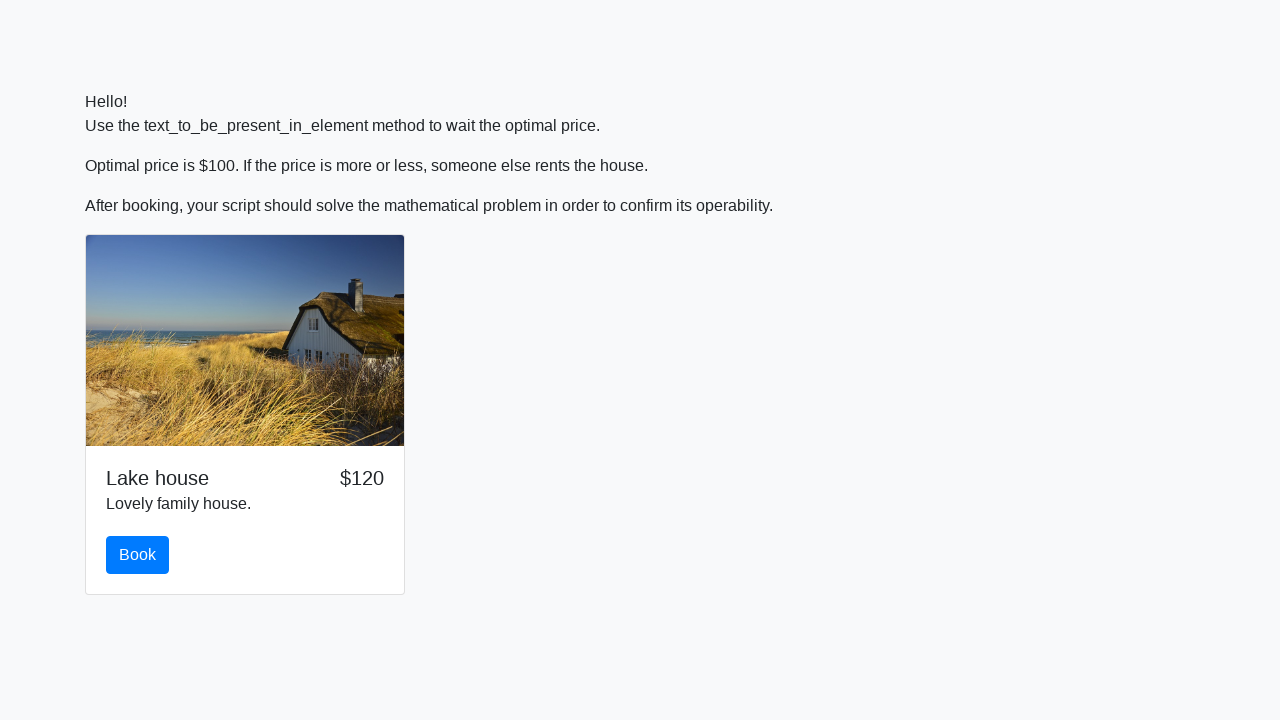